Selects a date in the date picker input field

Starting URL: https://demoqa.com/date-picker

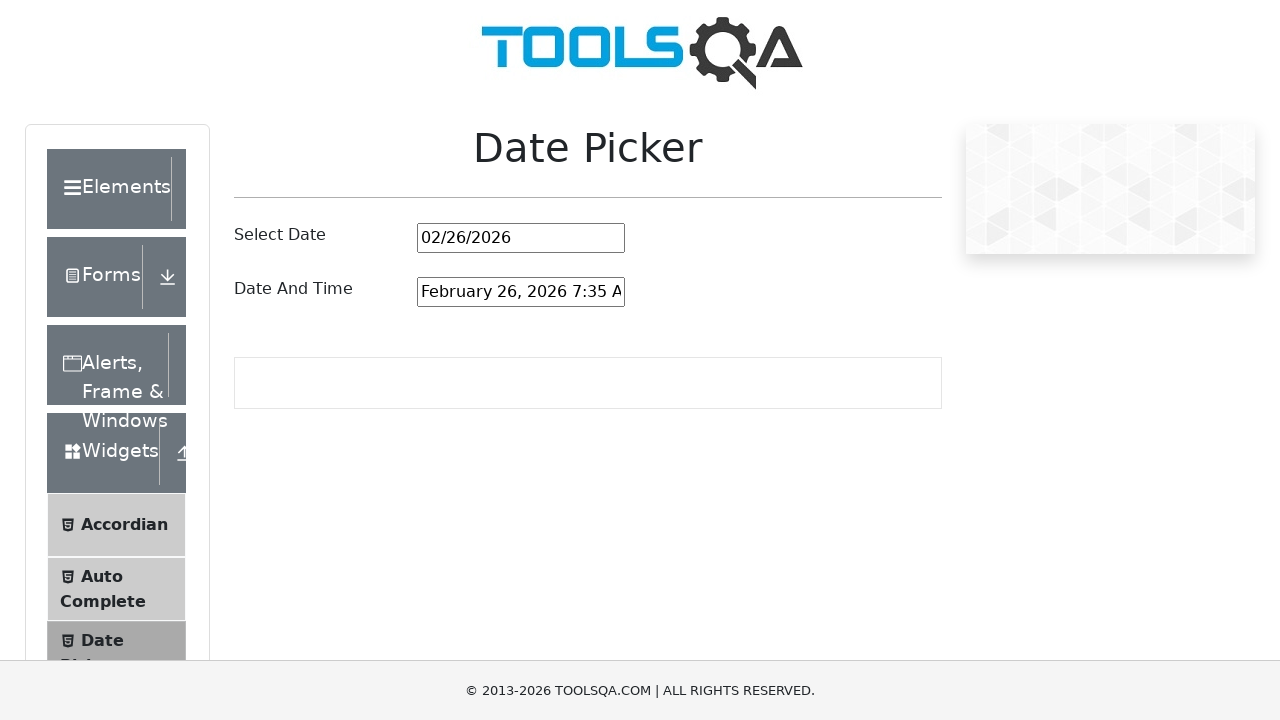

Cleared the date picker input field on #datePickerMonthYearInput
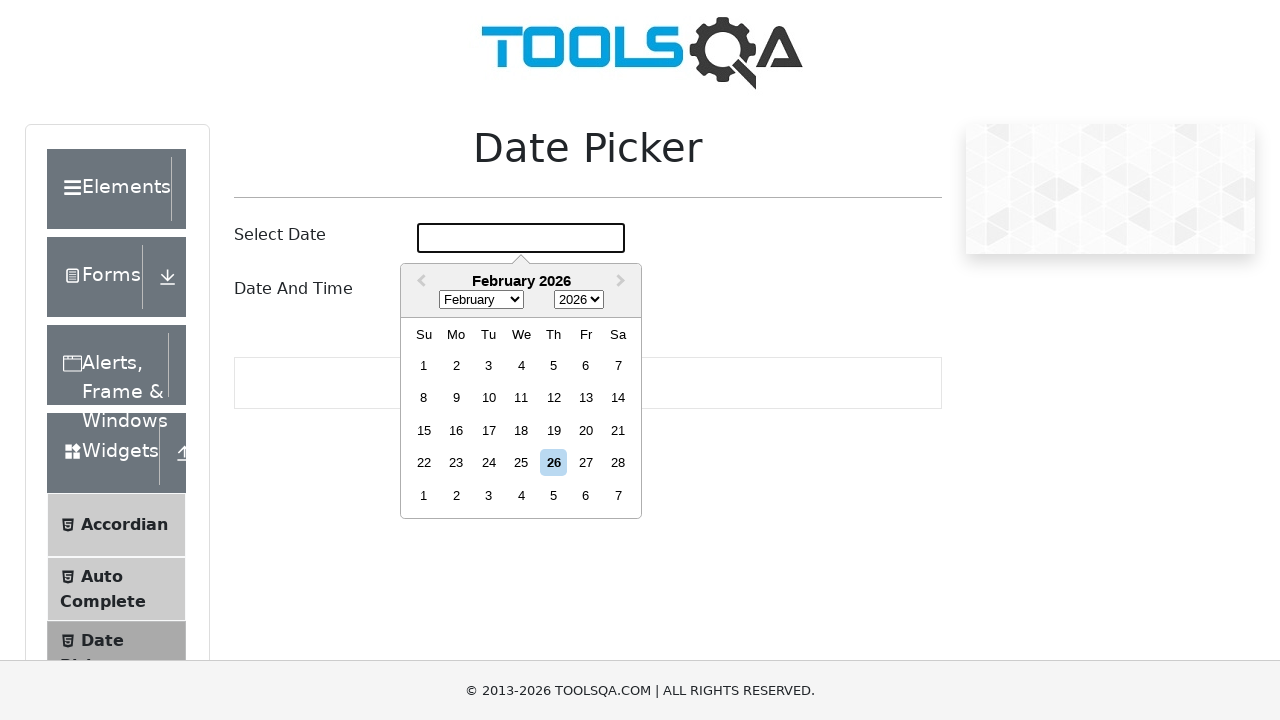

Filled date picker with date 08/08/2022 on #datePickerMonthYearInput
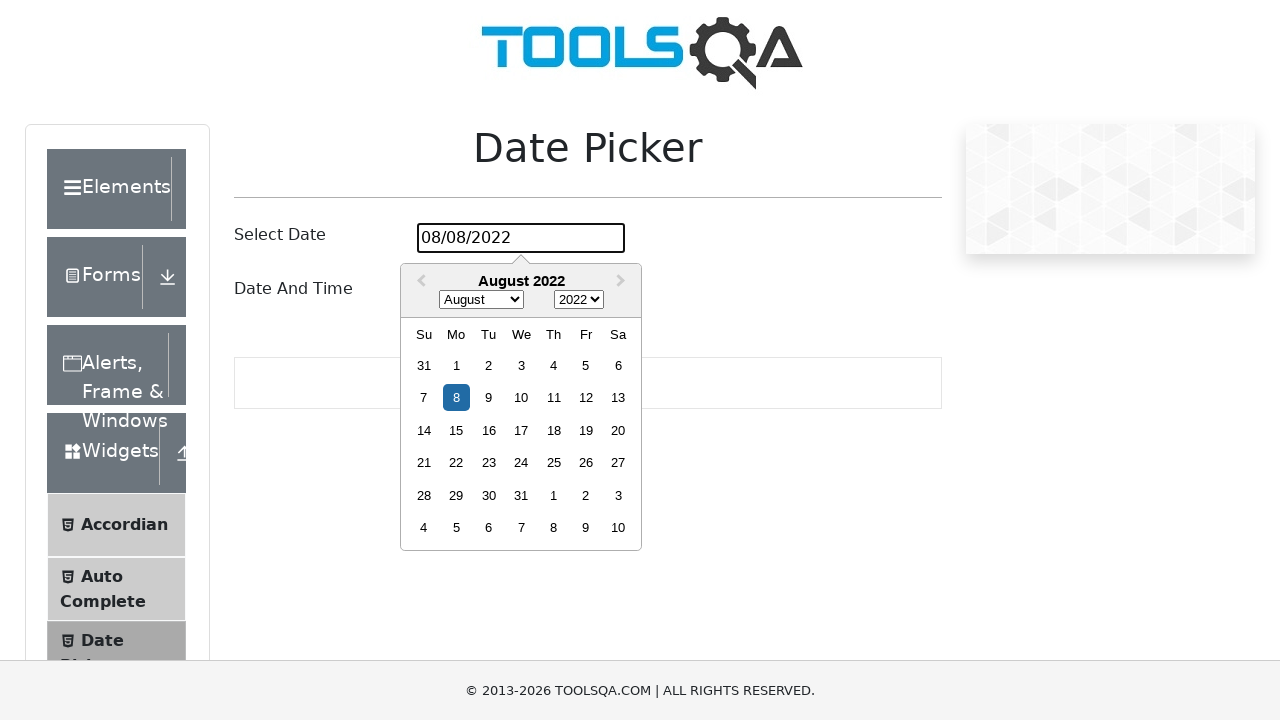

Pressed Enter to confirm the selected date on #datePickerMonthYearInput
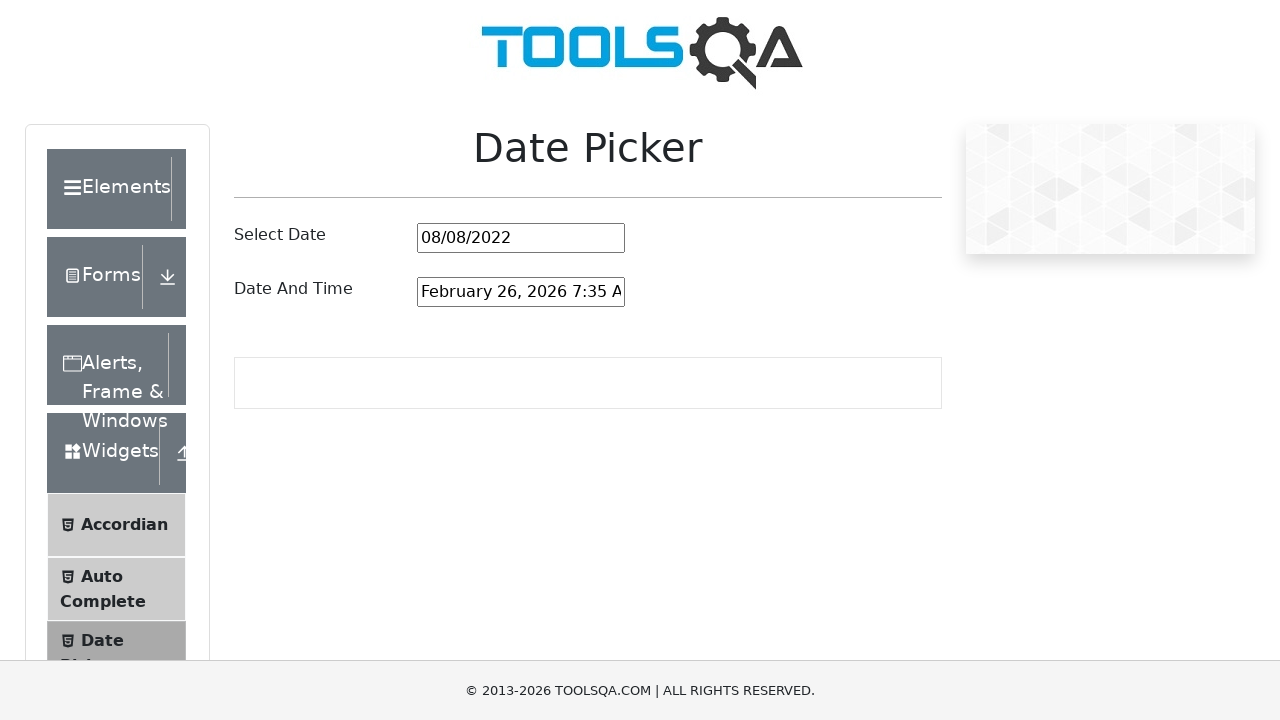

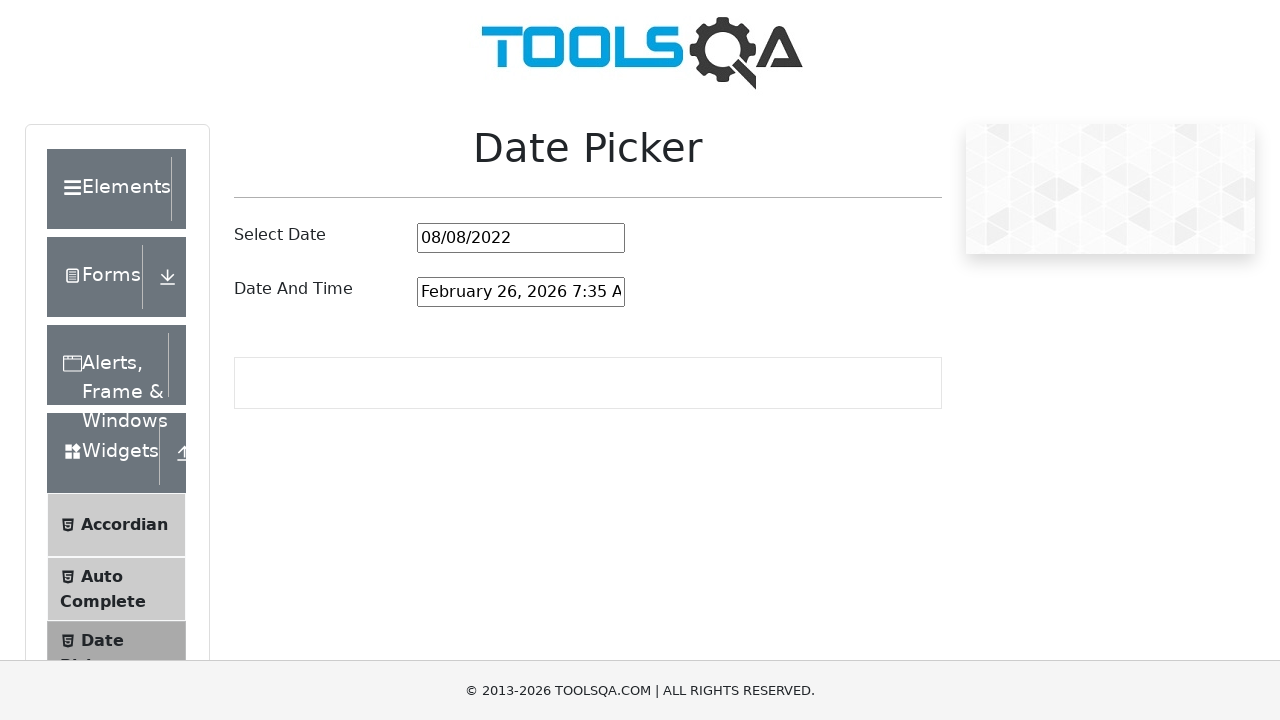